Guest user adds a single item to cart and completes checkout process

Starting URL: https://www.demoblaze.com/

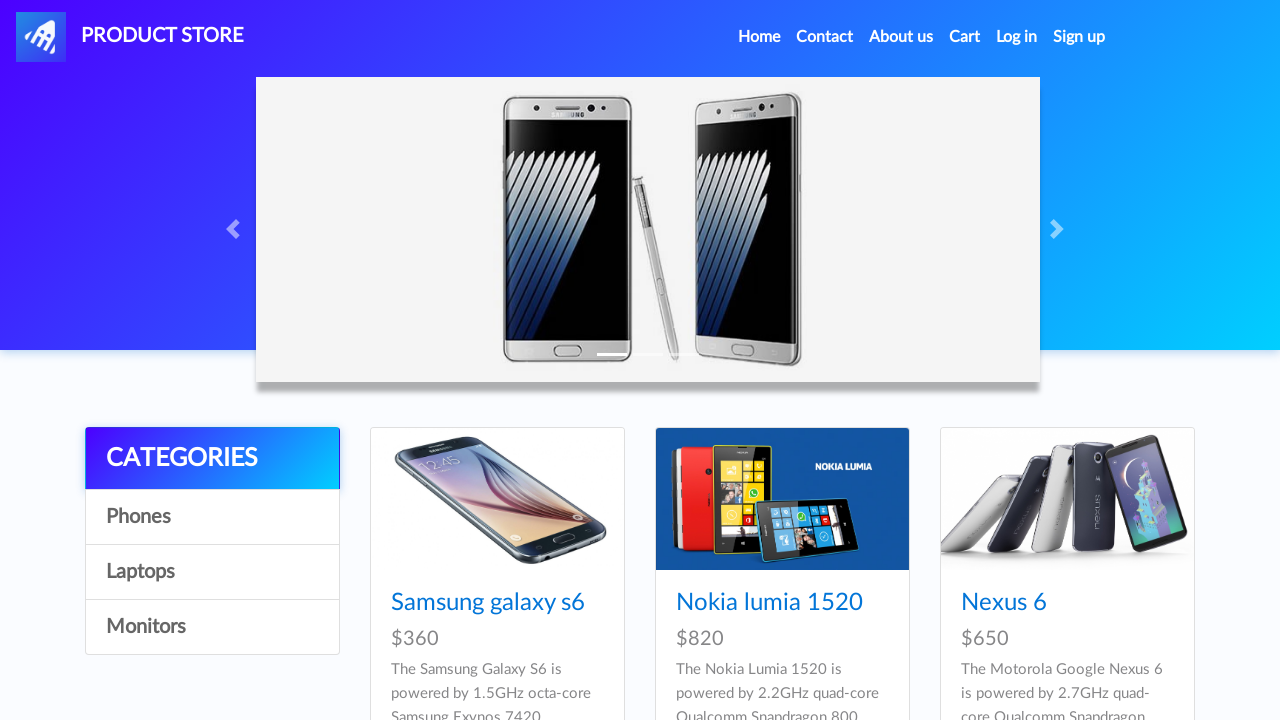

Clicked on first product to view details at (488, 603) on a.hrefch:first-child
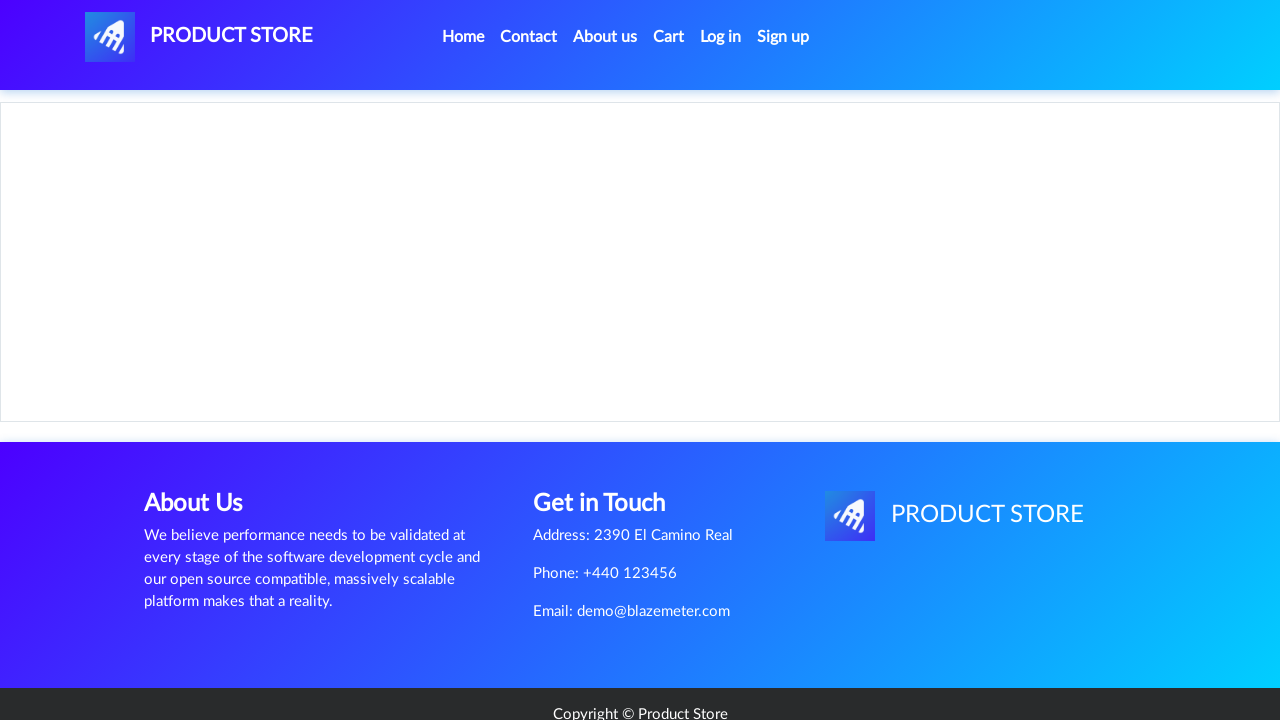

Waited 1 second for product details to load
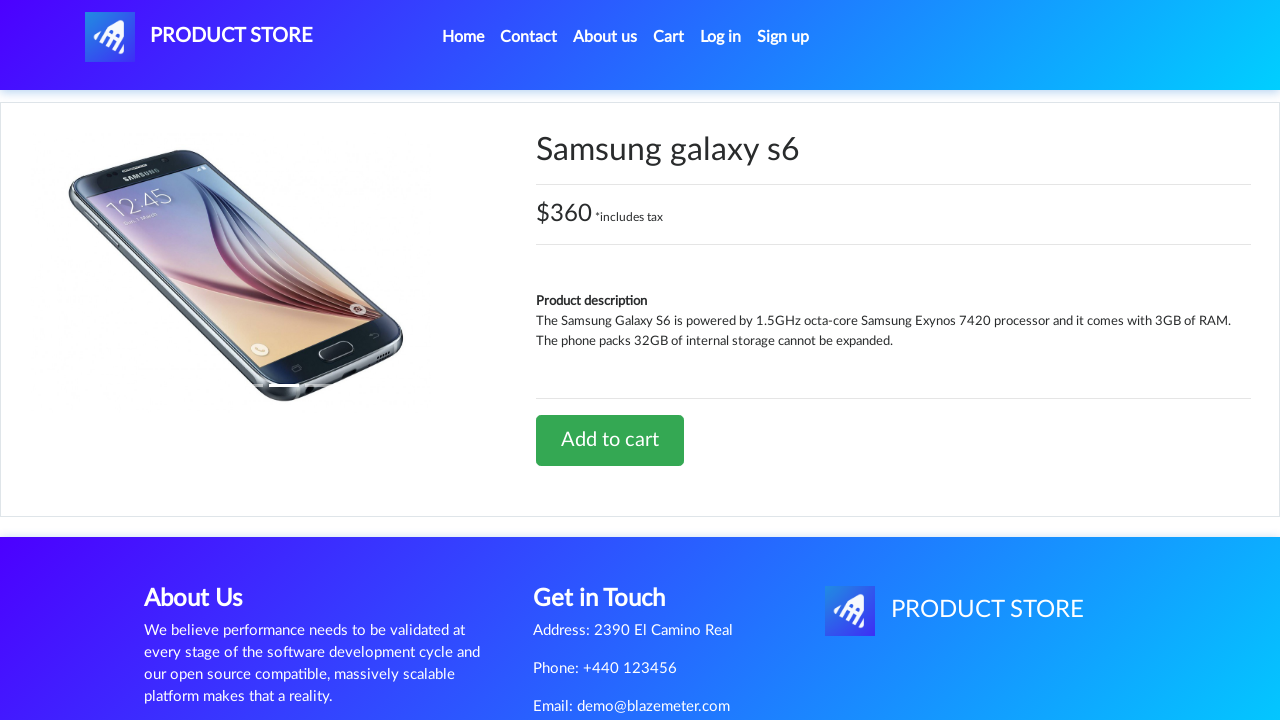

Clicked Add to Cart button at (610, 440) on a.btn-success
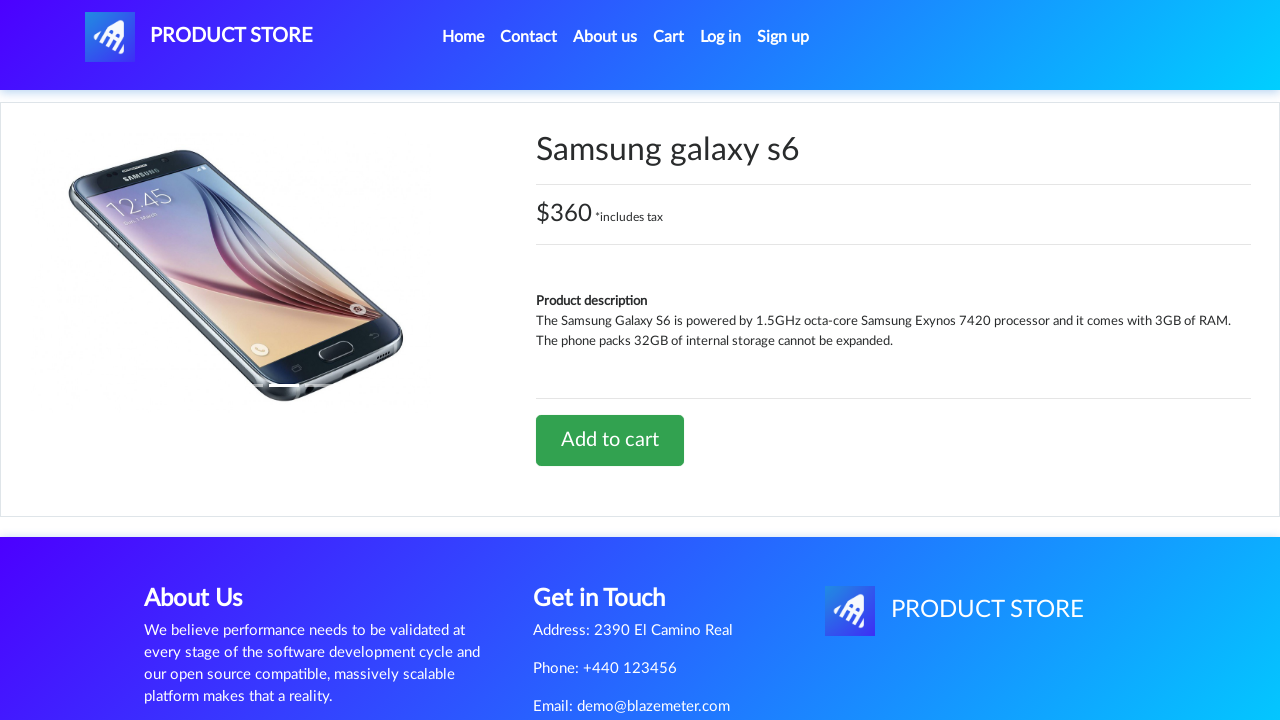

Waited 1 second for cart to update
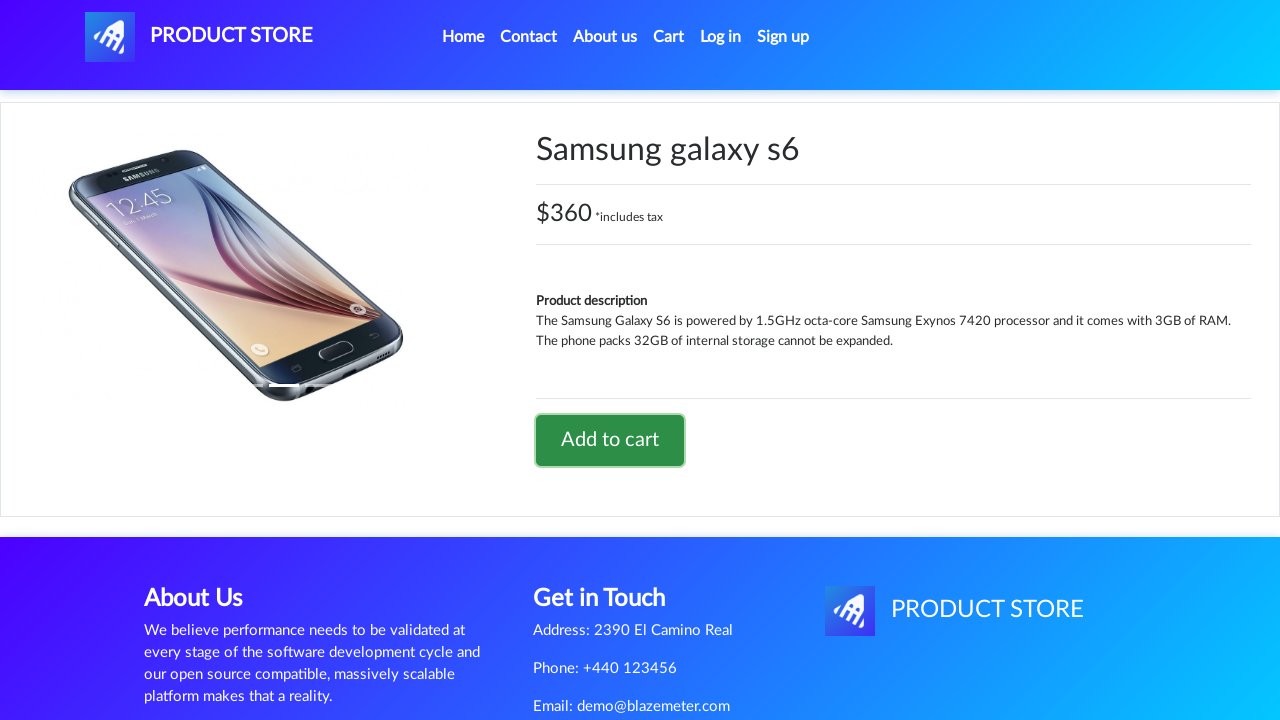

Set up dialog handler to accept alerts
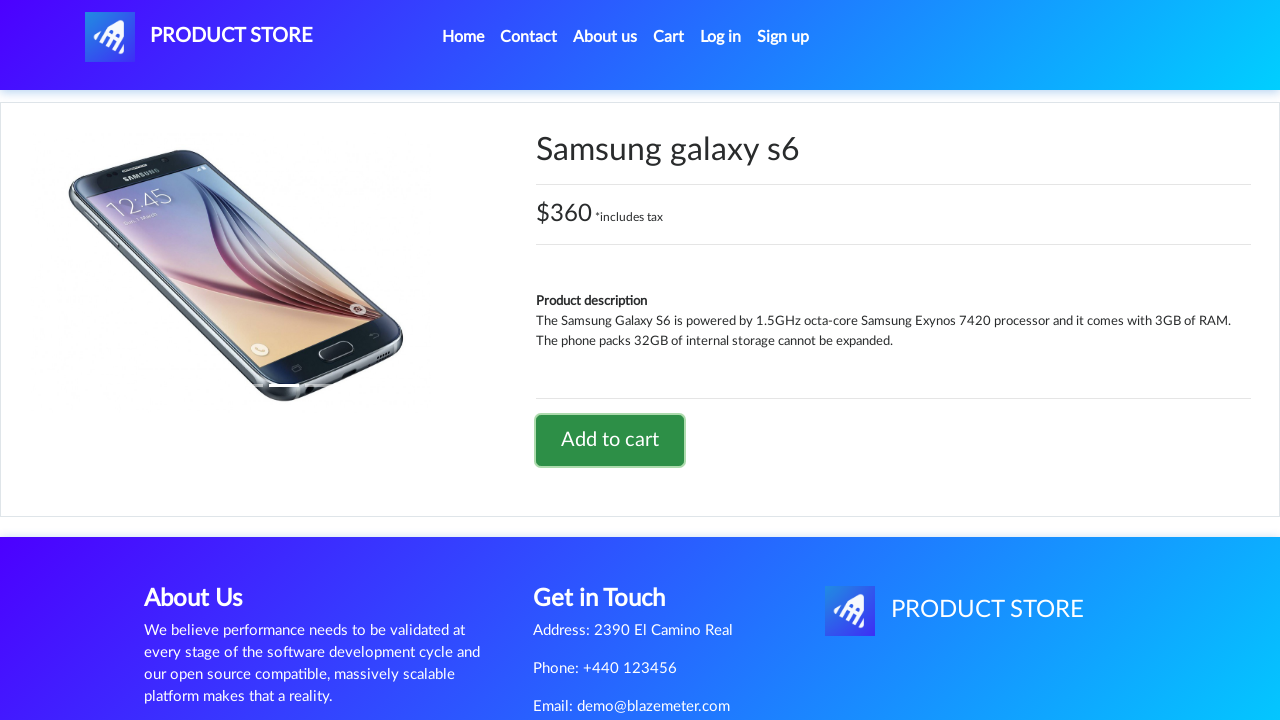

Clicked on cart link to view cart contents at (669, 37) on a#cartur
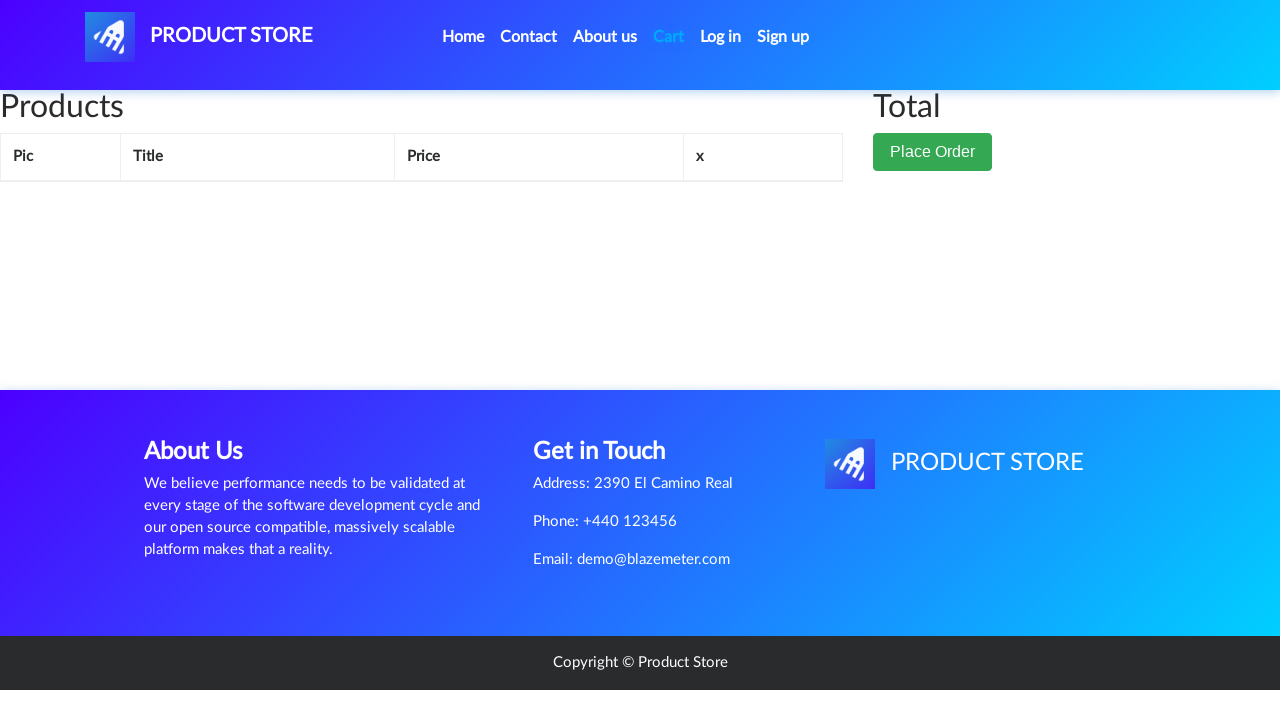

Waited 2 seconds for cart page to load
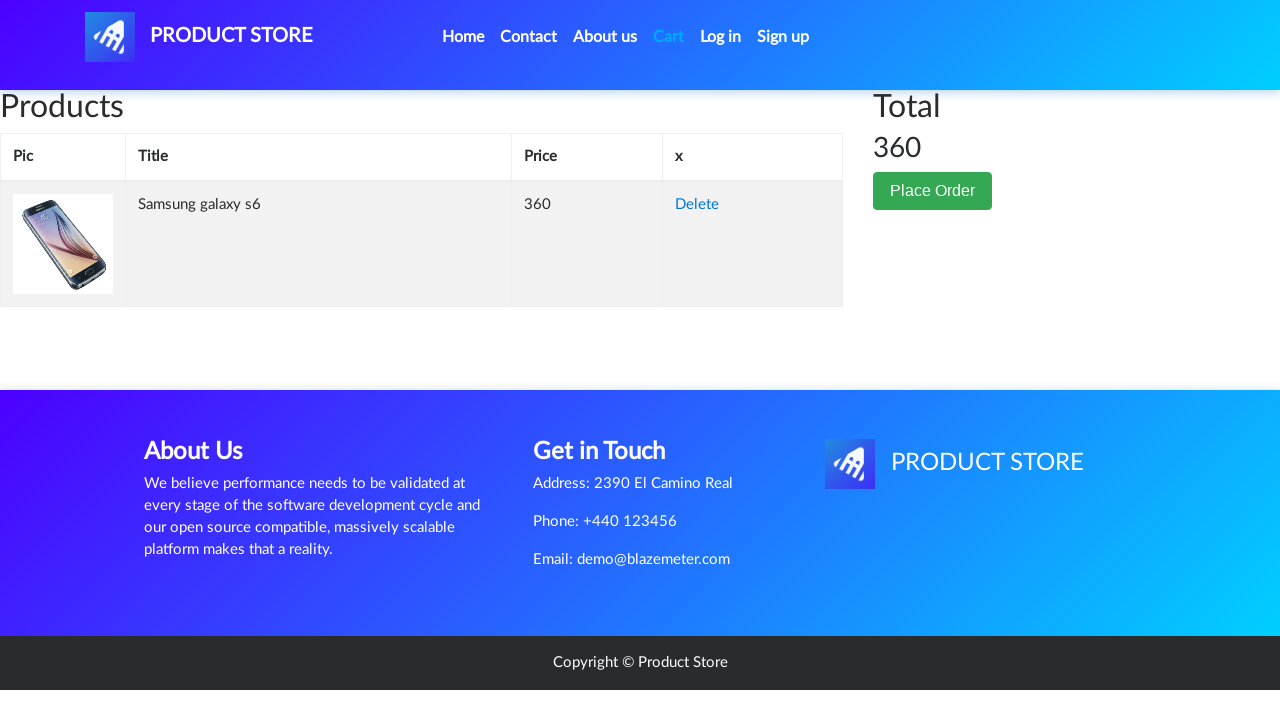

Clicked Place Order button to open checkout modal at (933, 191) on button[data-target='#orderModal']
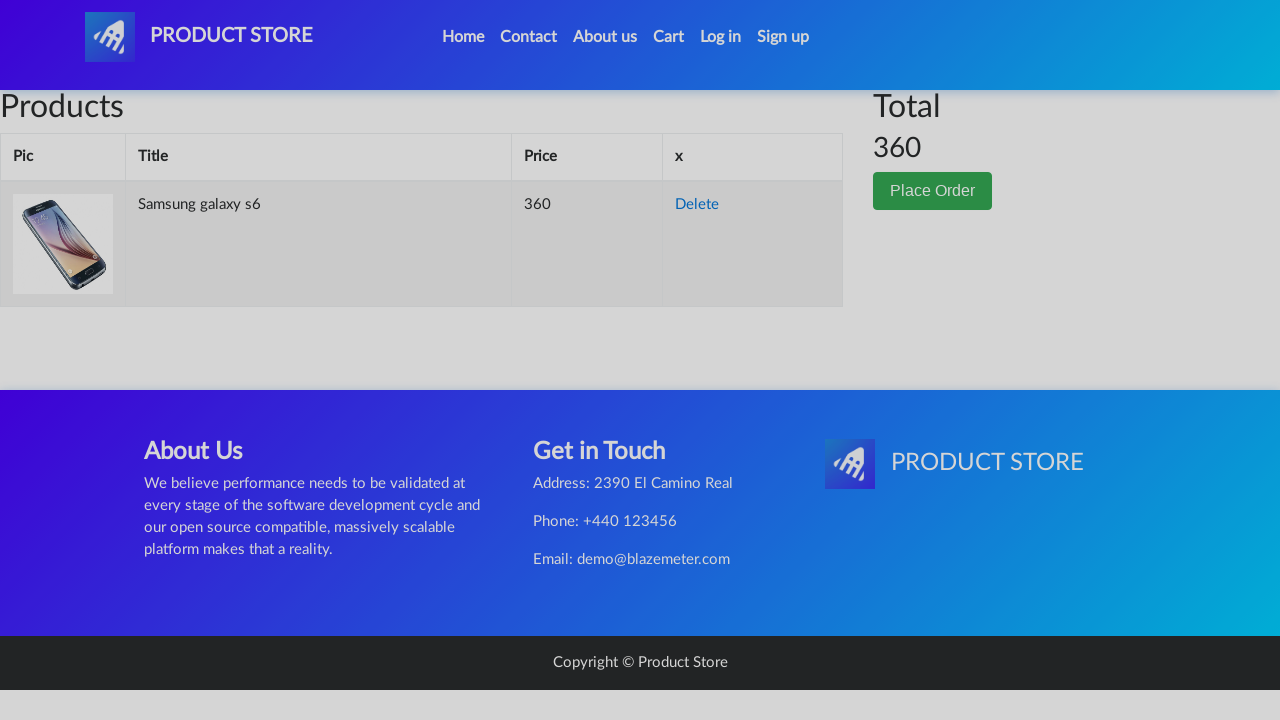

Waited 1 second for checkout modal to appear
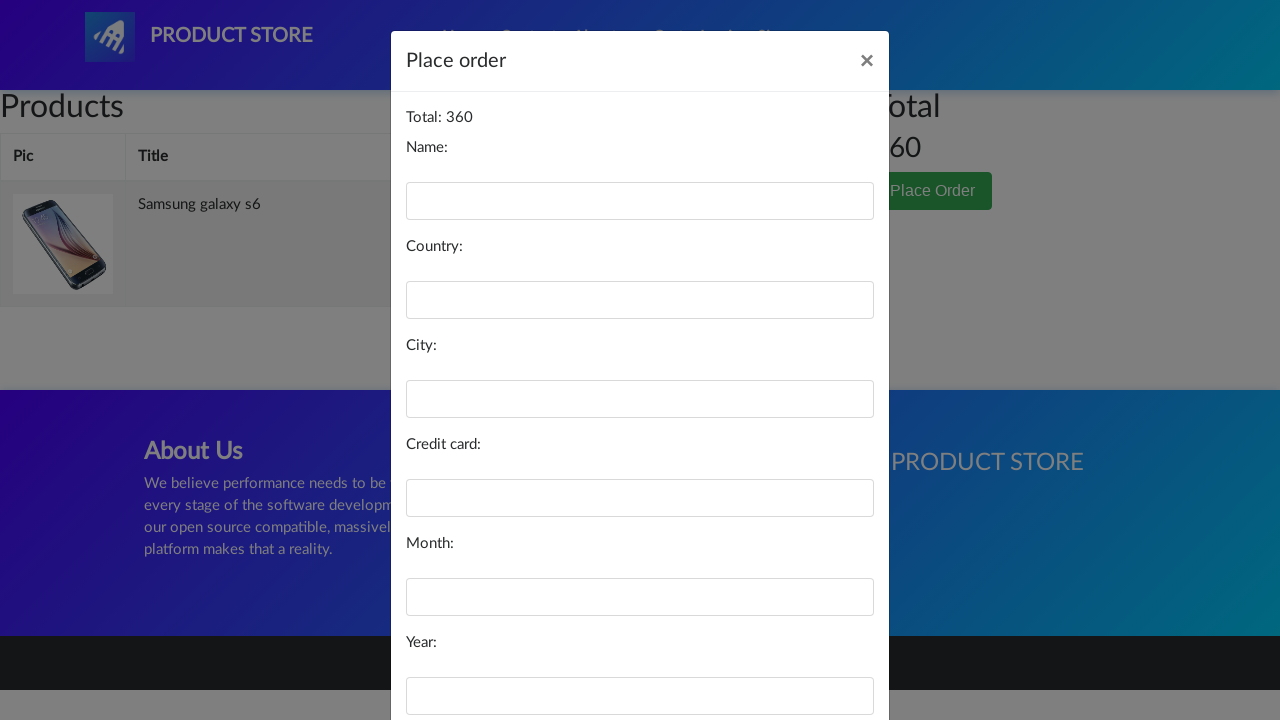

Filled name field with 'John Doe' on #name
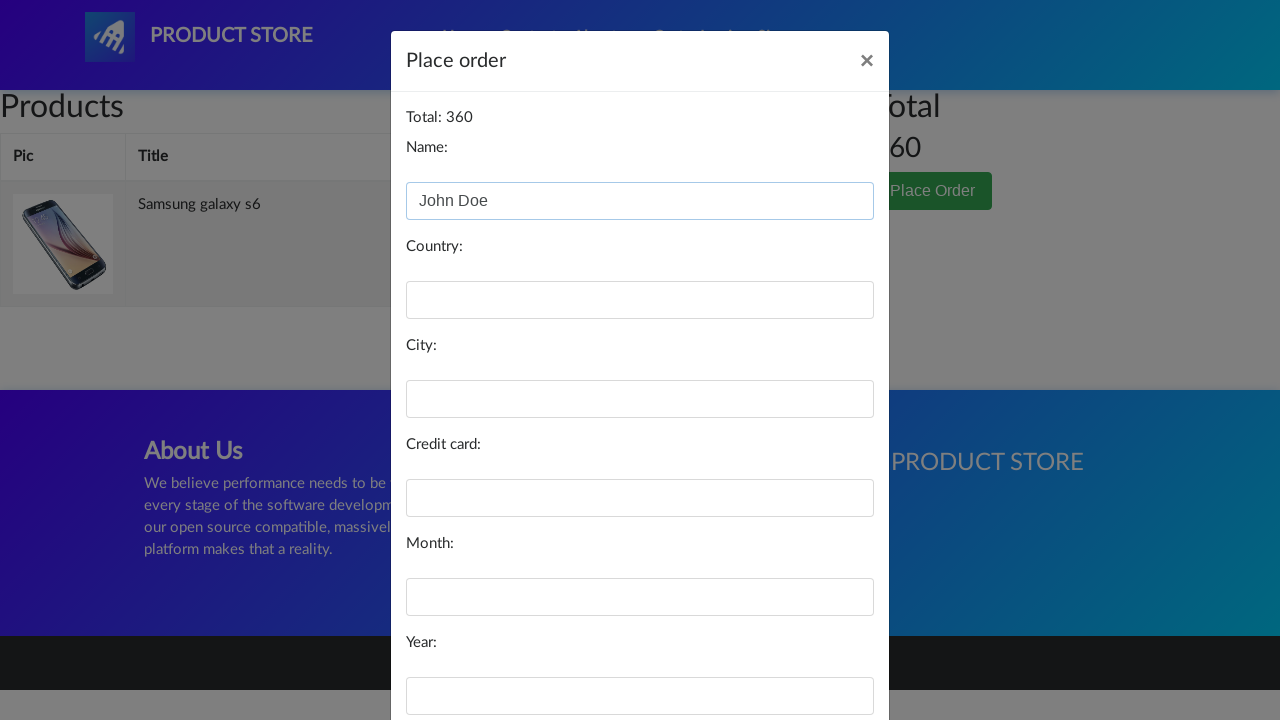

Filled country field with 'USA' on #country
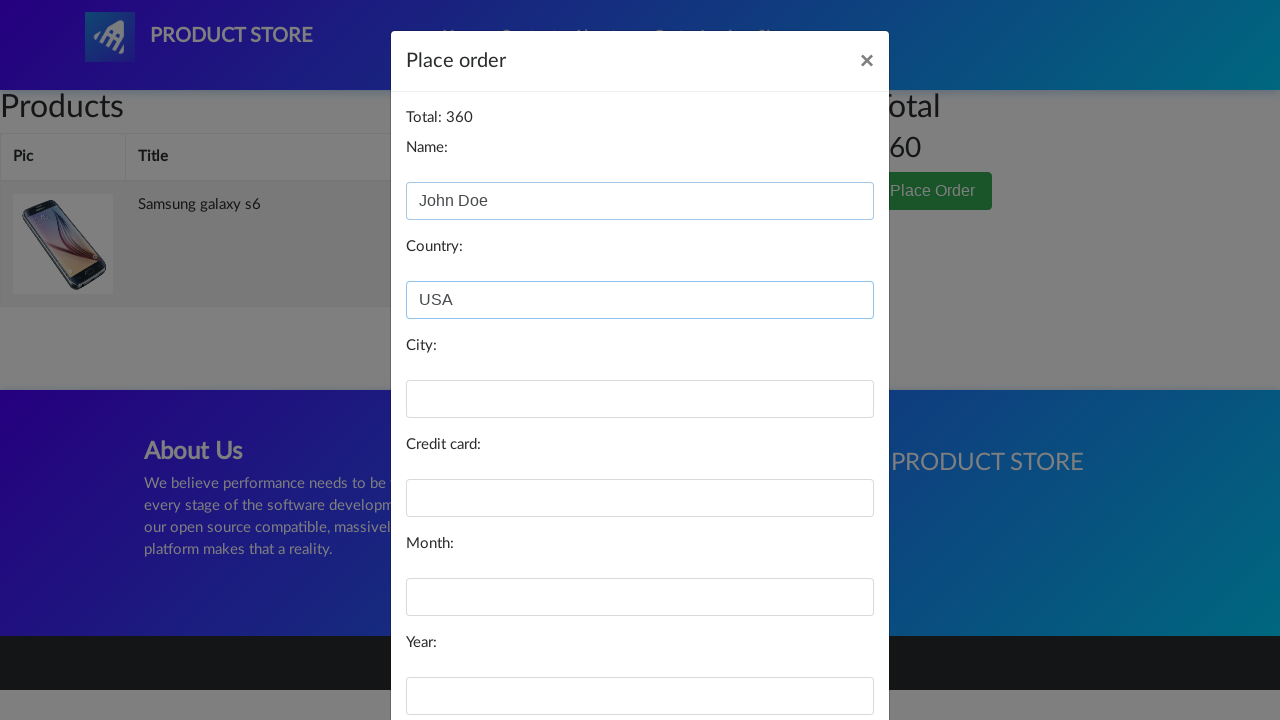

Filled city field with 'Los Angeles' on #city
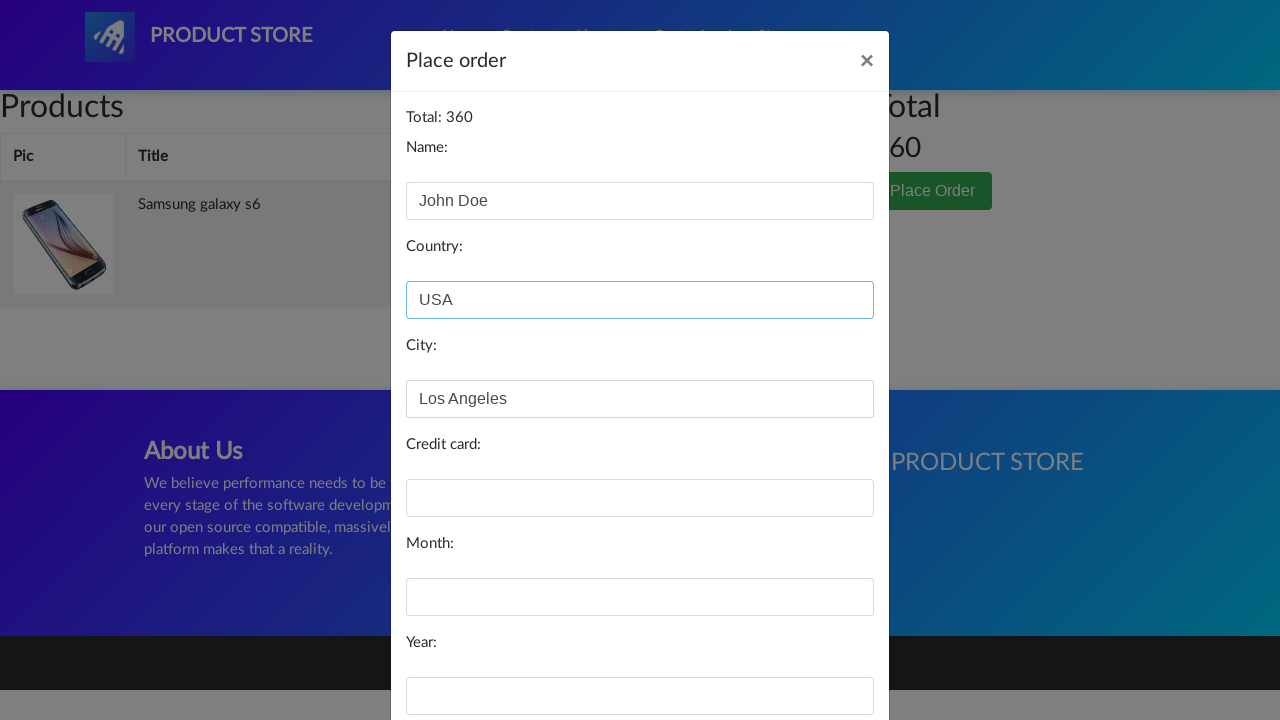

Filled card number field with test credit card number on #card
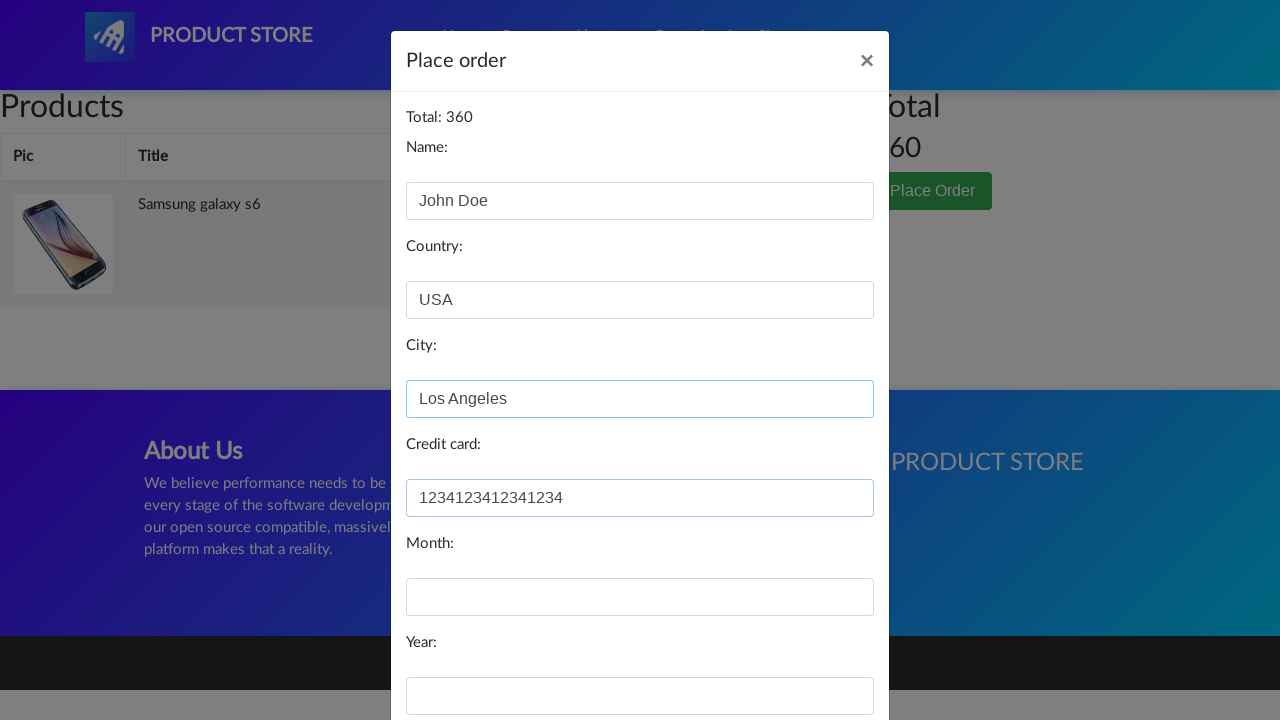

Filled expiry month field with '06' on #month
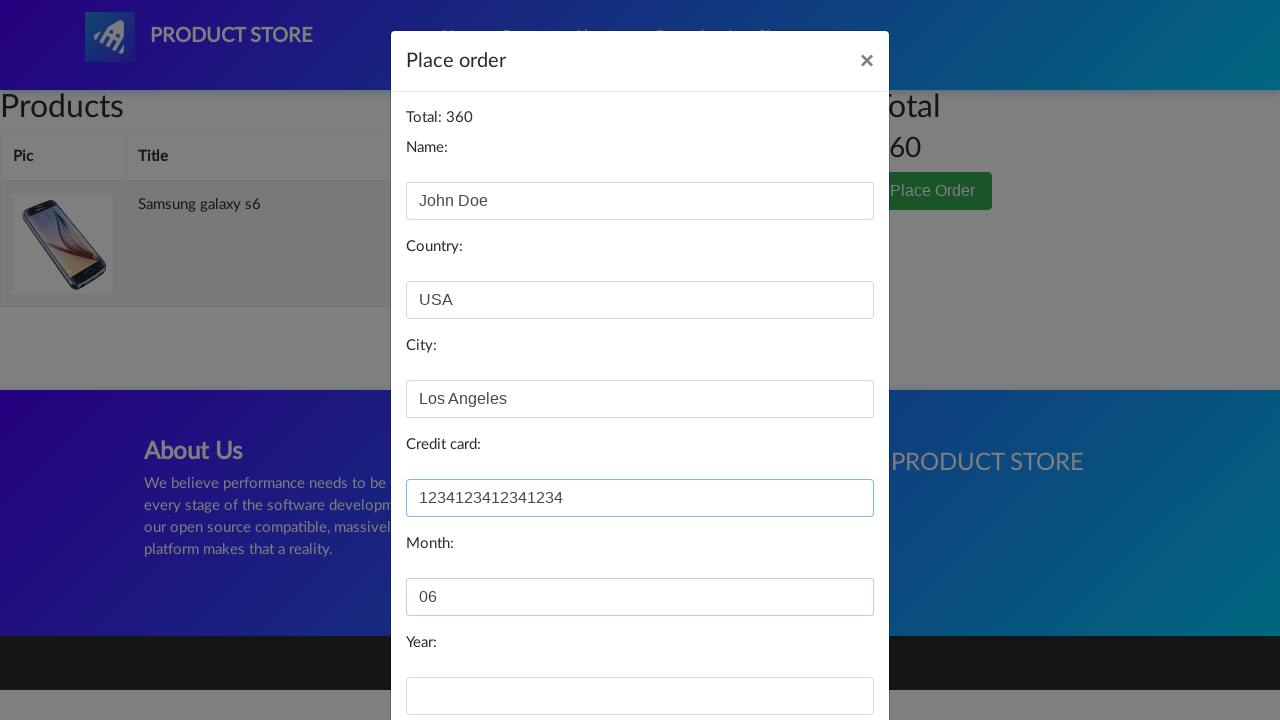

Filled expiry year field with '2024' on #year
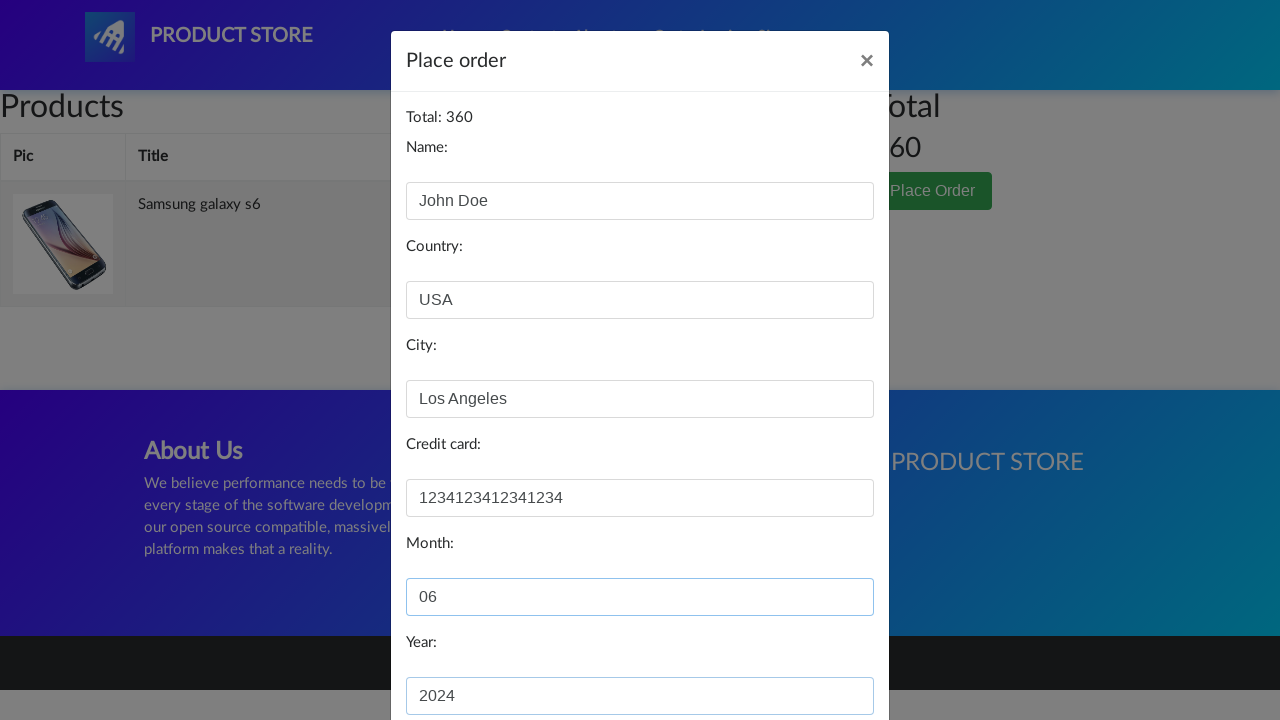

Clicked Purchase button to complete checkout at (823, 655) on button[onclick='purchaseOrder()']
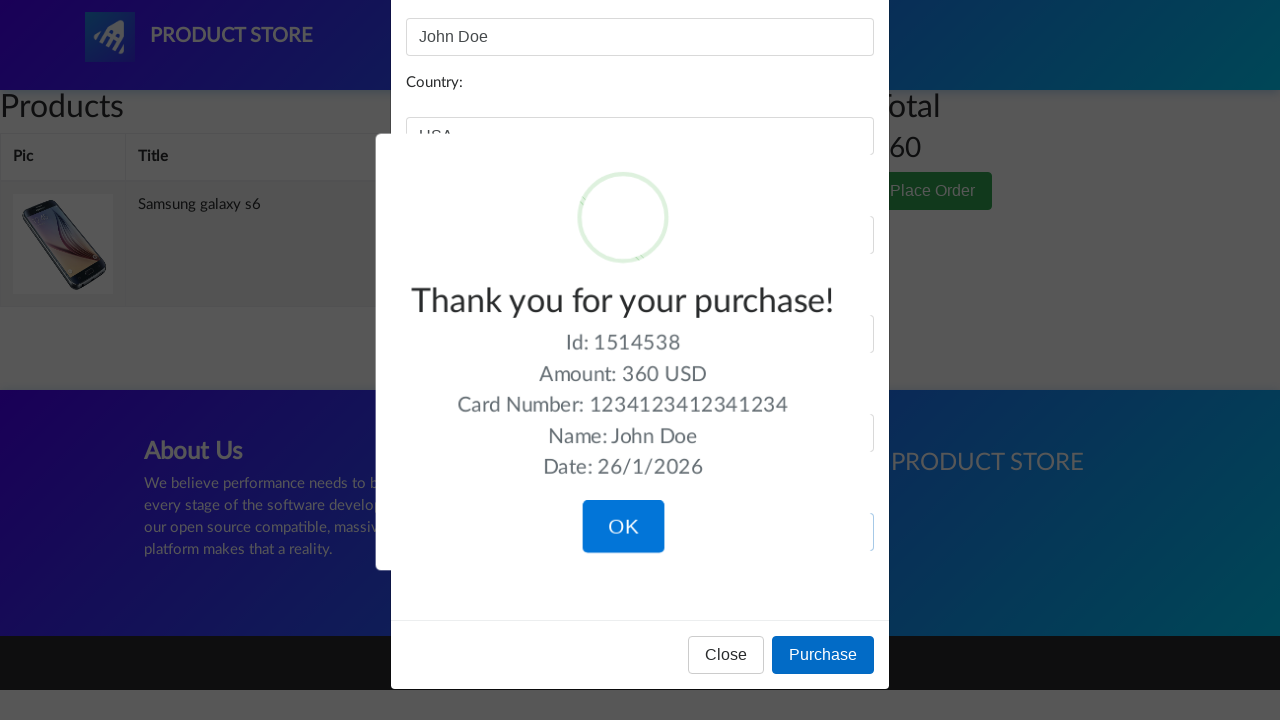

Order confirmation alert appeared, checkout process completed successfully
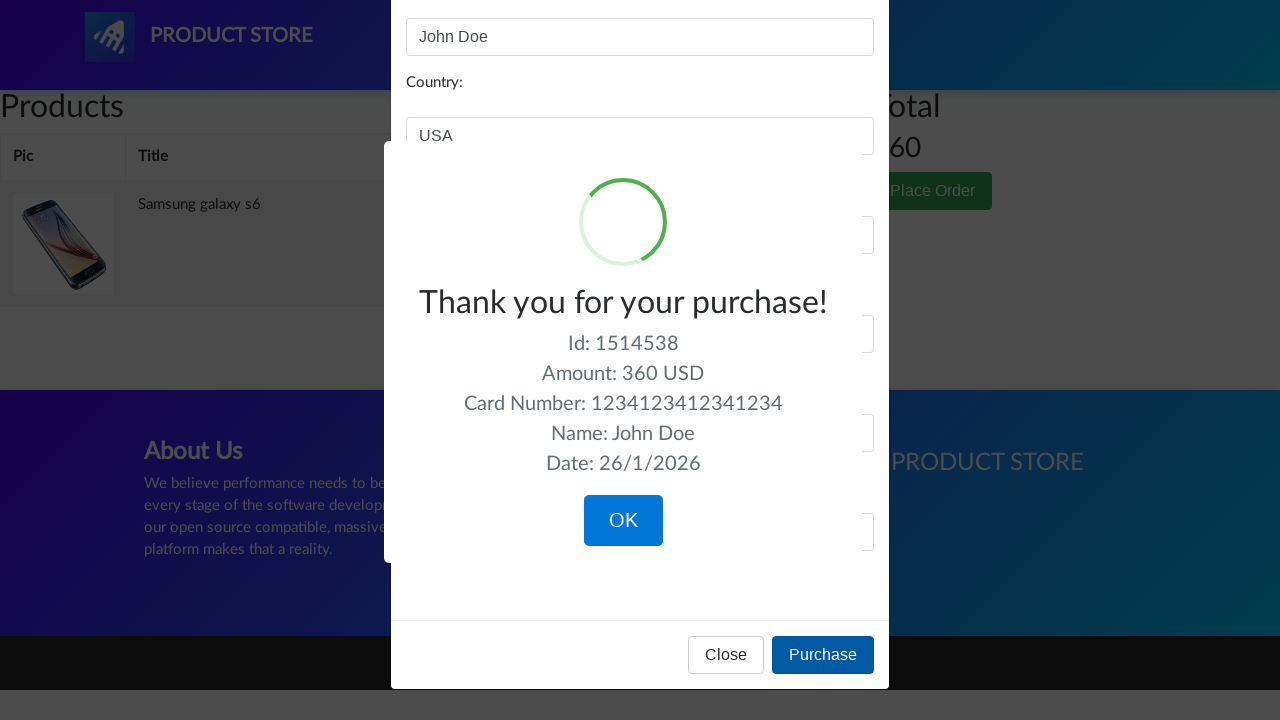

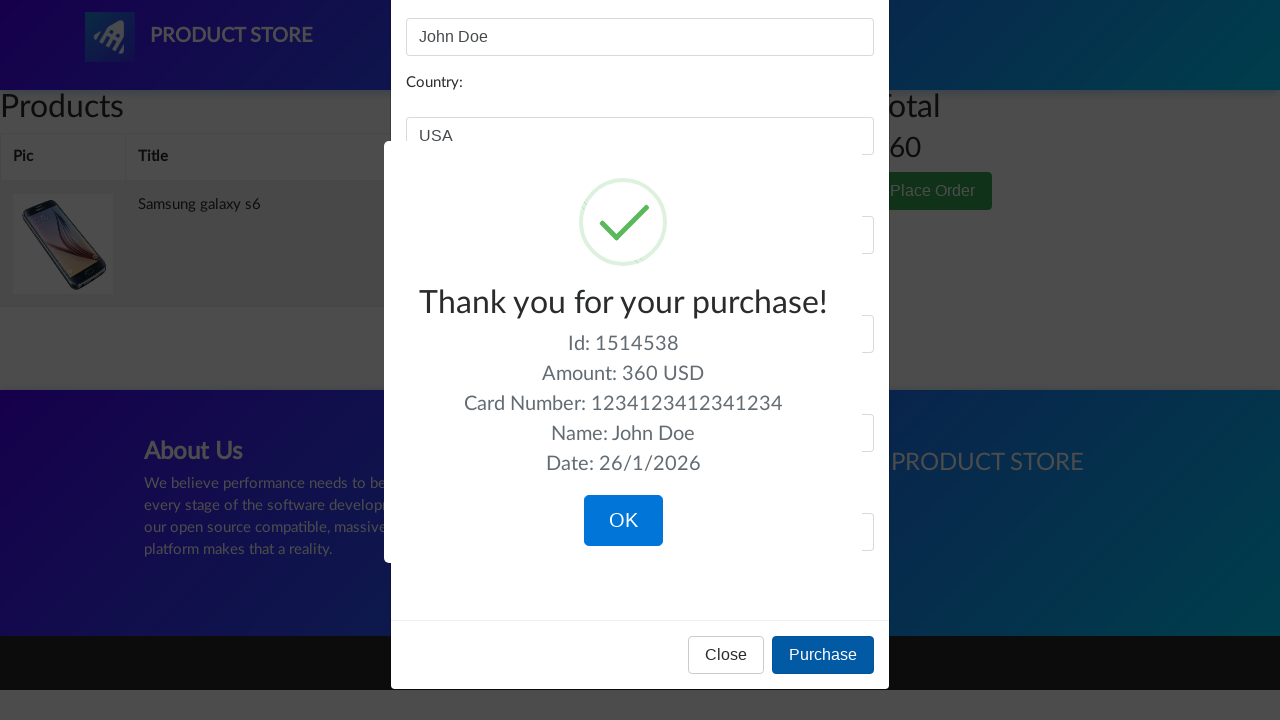